Tests the "Top Deals" functionality by clicking to open a new window, switching to it, and navigating through paginated results using Next and Last buttons.

Starting URL: https://rahulshettyacademy.com/seleniumPractise/#/

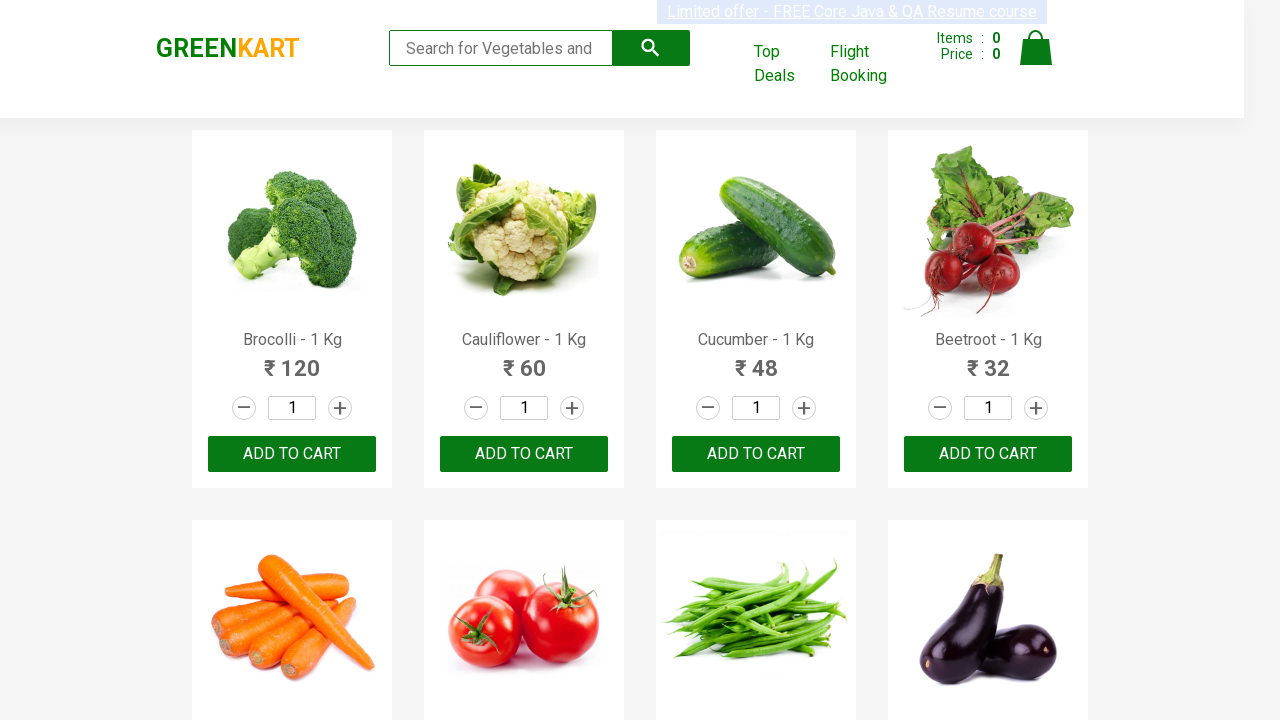

Clicked 'Top Deals' link to open new window at (787, 64) on xpath=//a[text()='Top Deals']
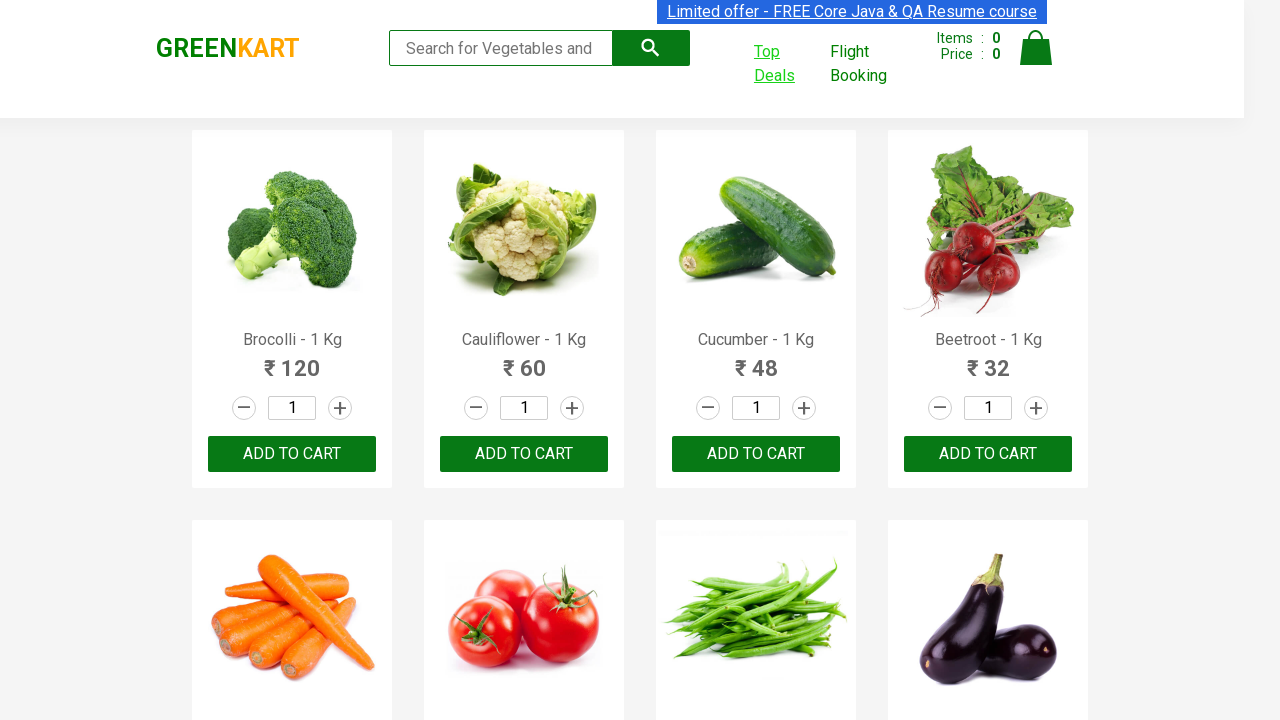

Switched to new window and waited for page load
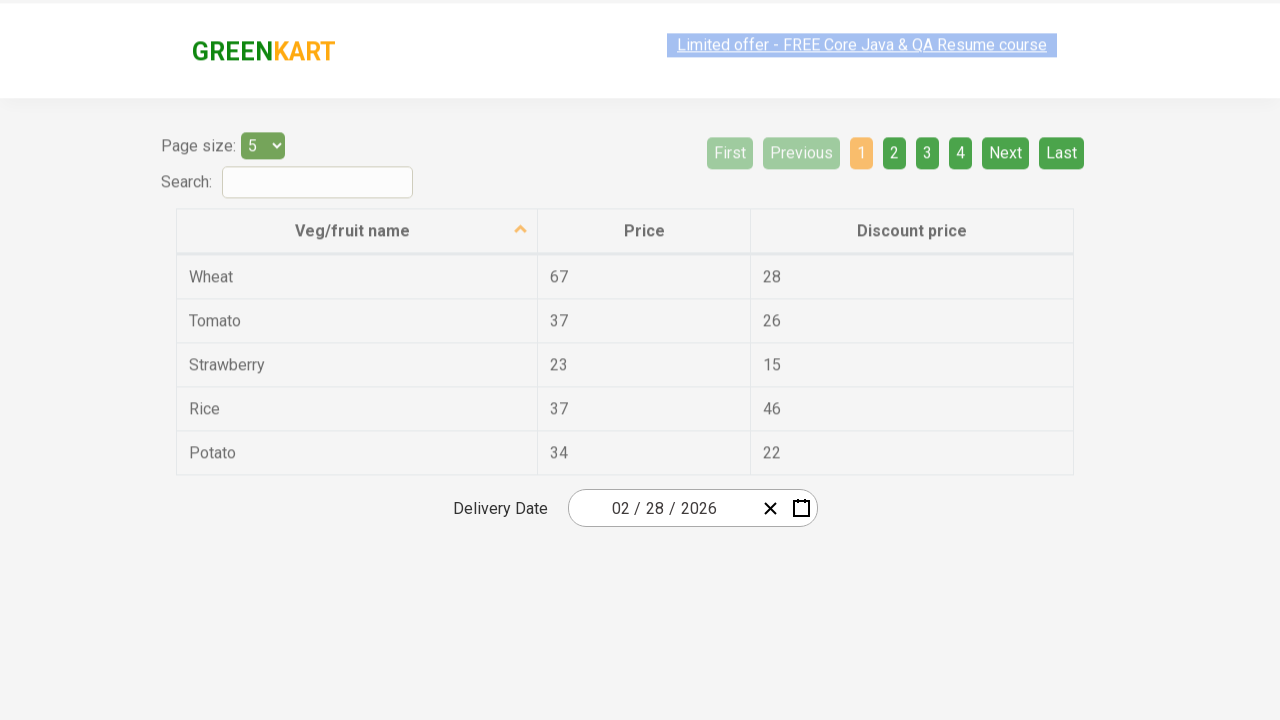

Table rows loaded in Top Deals page
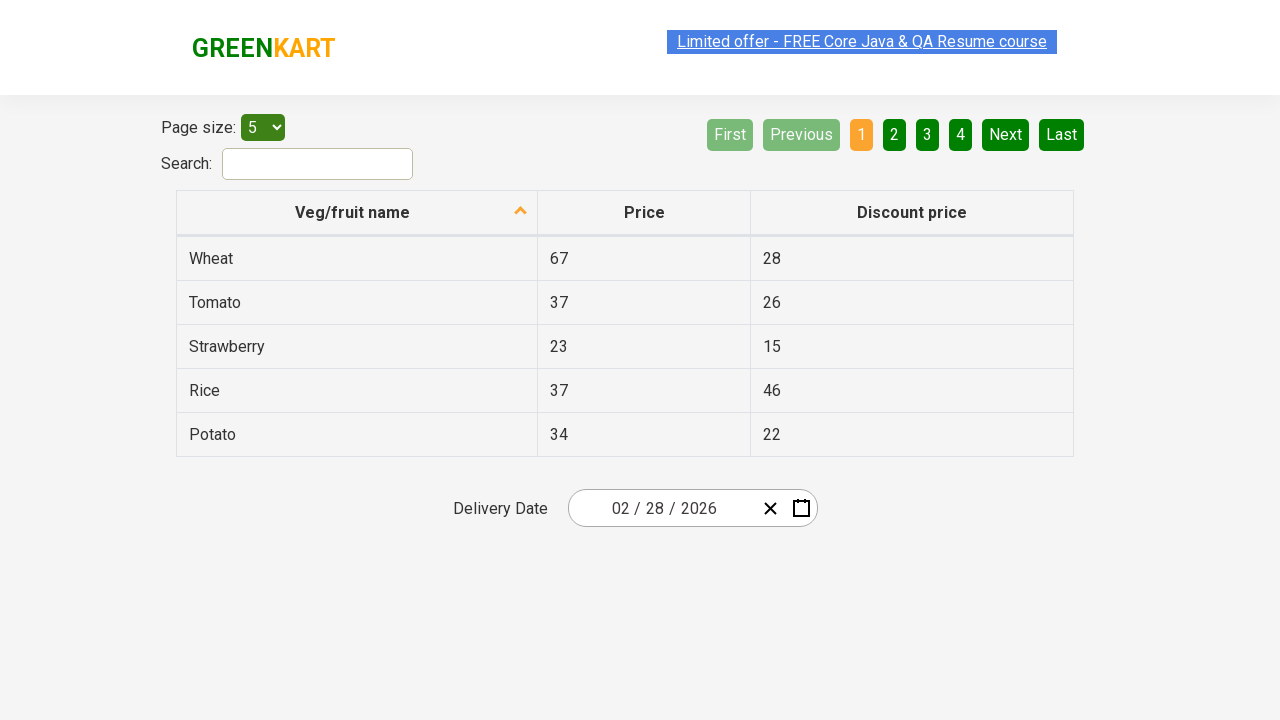

Clicked Next button to navigate to second page at (1006, 134) on xpath=//a[@aria-label='Next']
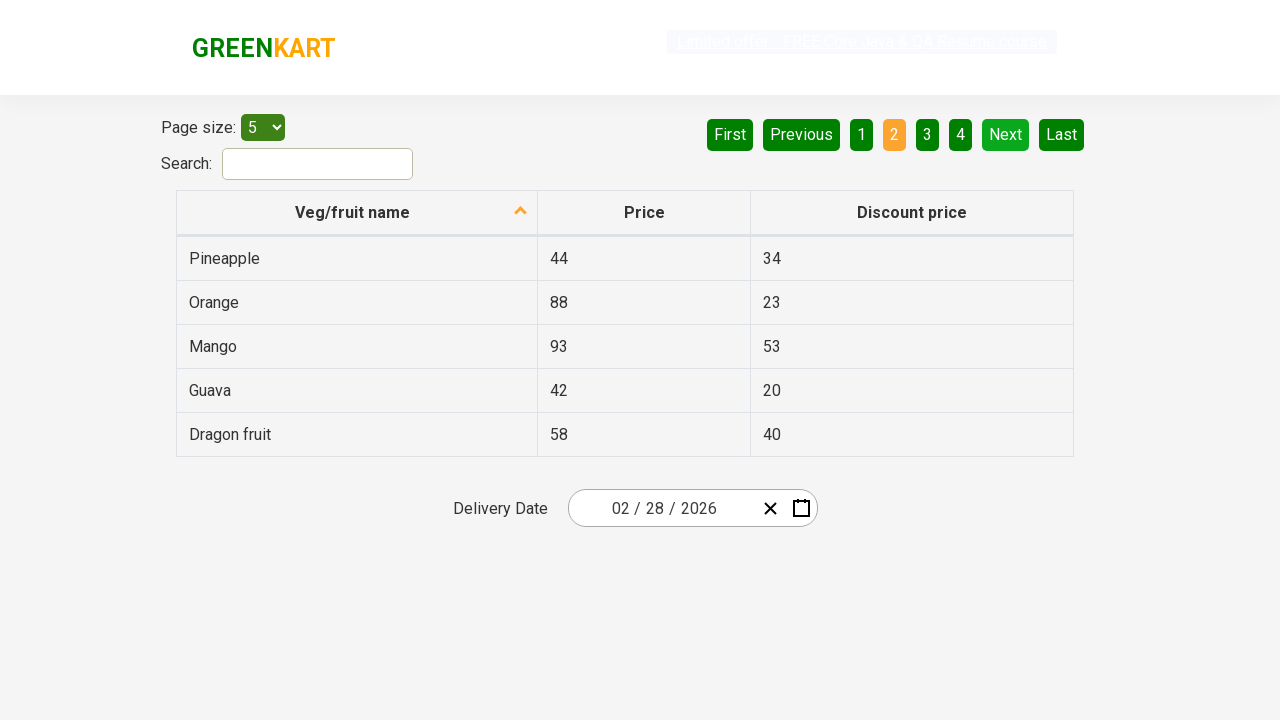

Second page table updated
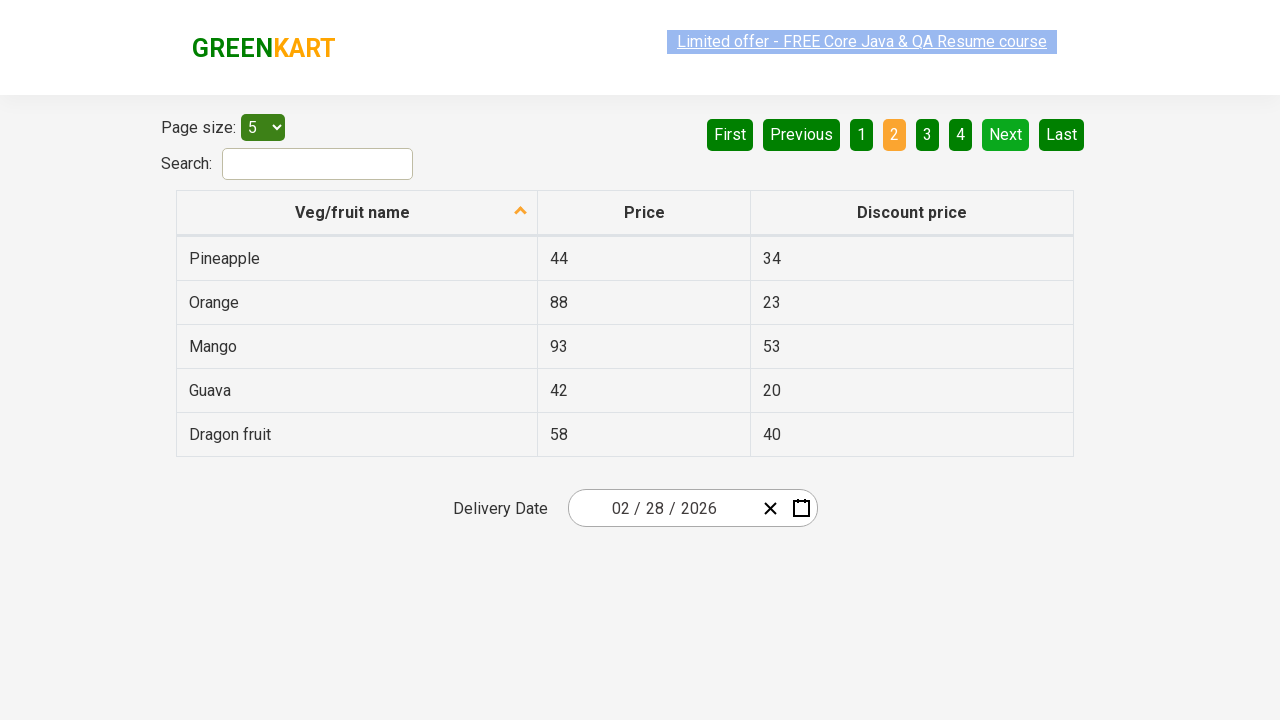

Clicked Next button to navigate to third page at (1006, 134) on xpath=//a[@aria-label='Next']
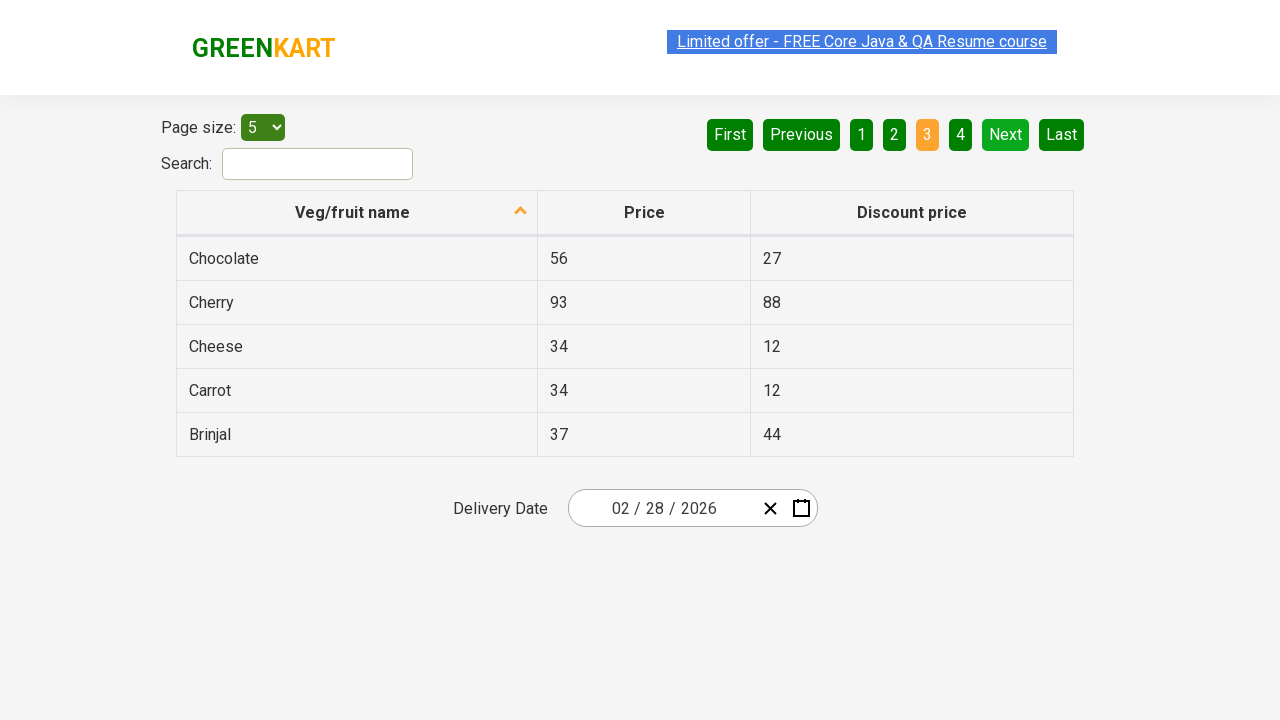

Third page table updated
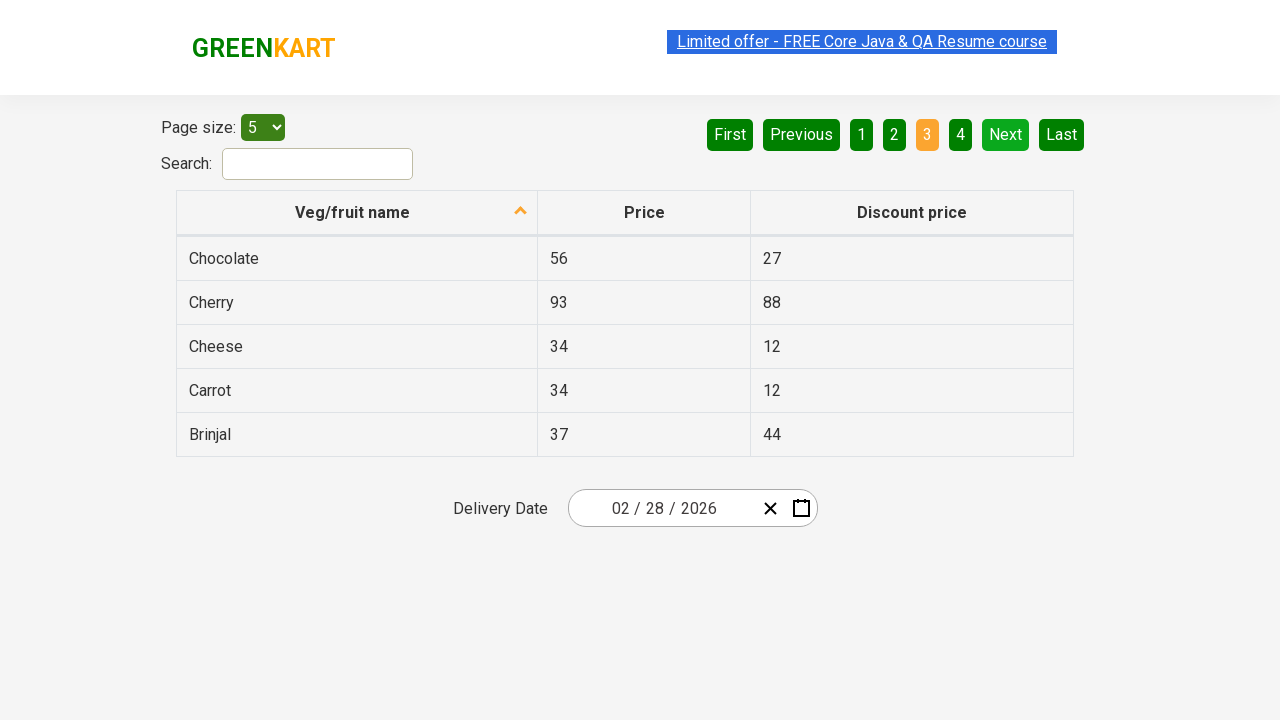

Clicked Last button to navigate to final page at (1062, 134) on xpath=//a[@aria-label='Last']
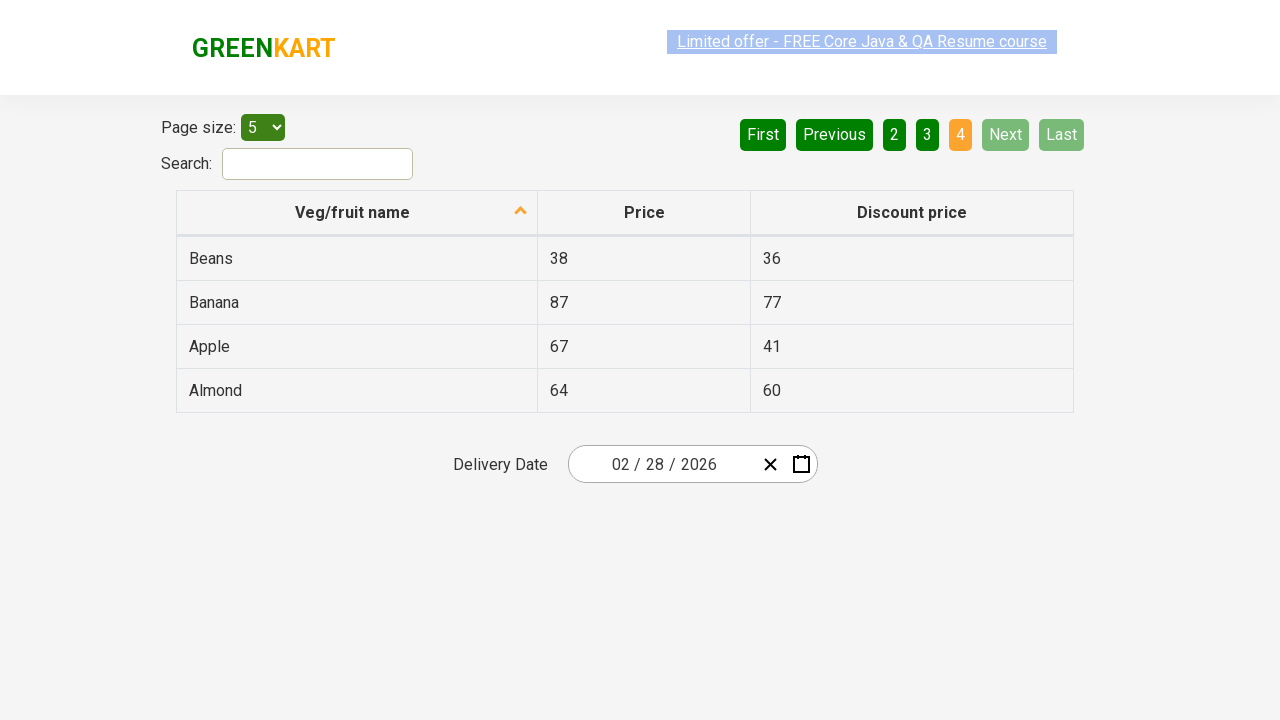

Last page table updated
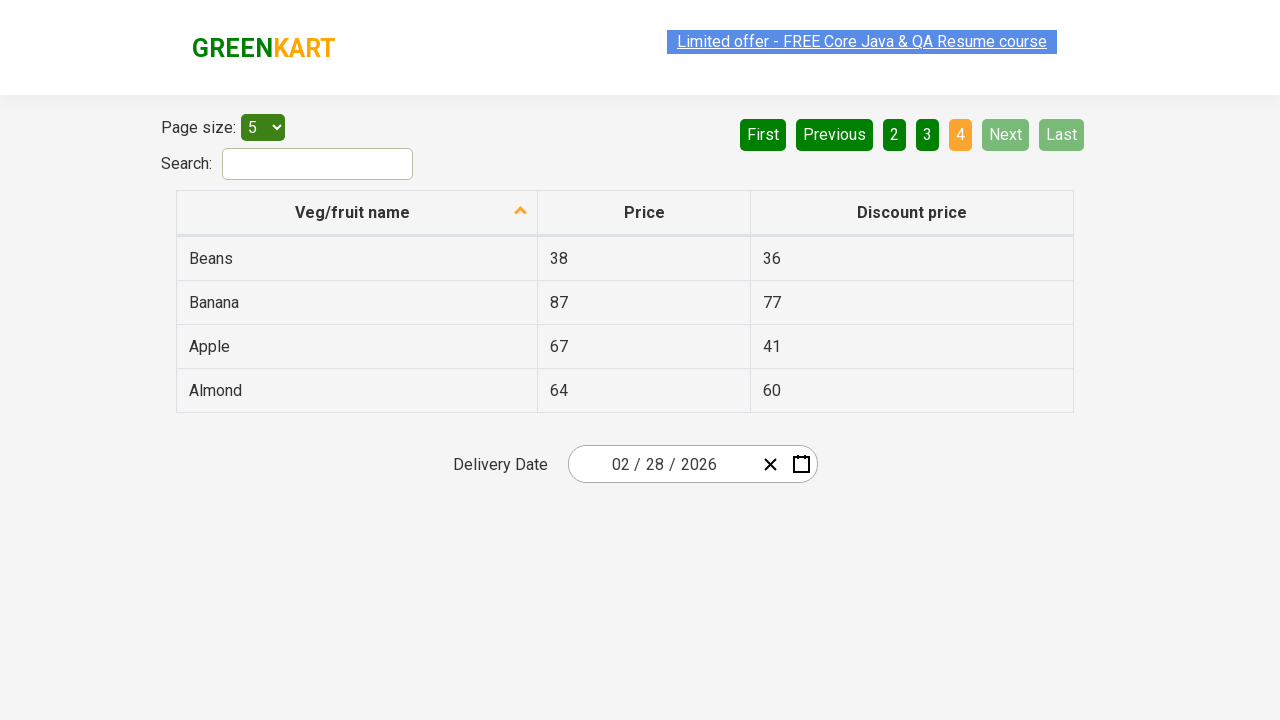

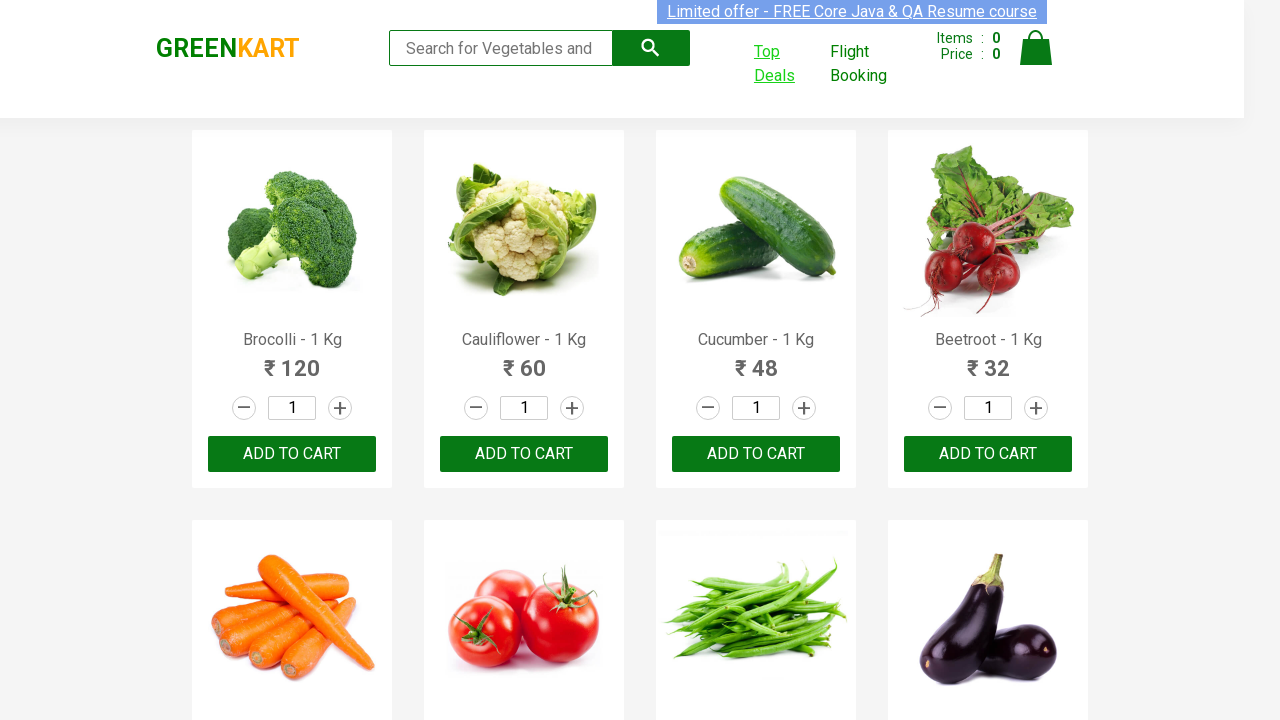